Tests confirm JavaScript alert by clicking the Confirm Alert button, switching to the alert, and dismissing it with Cancel.

Starting URL: https://v1.training-support.net/selenium/javascript-alerts

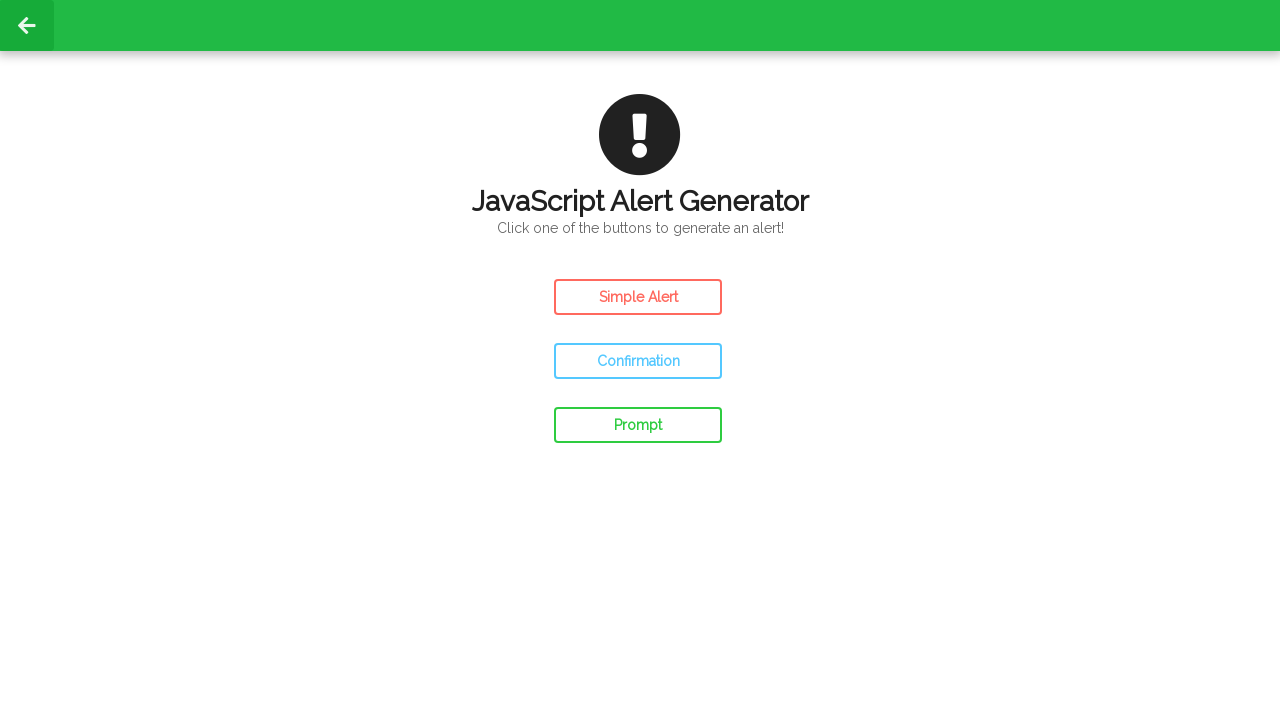

Set up dialog handler to dismiss confirm alerts
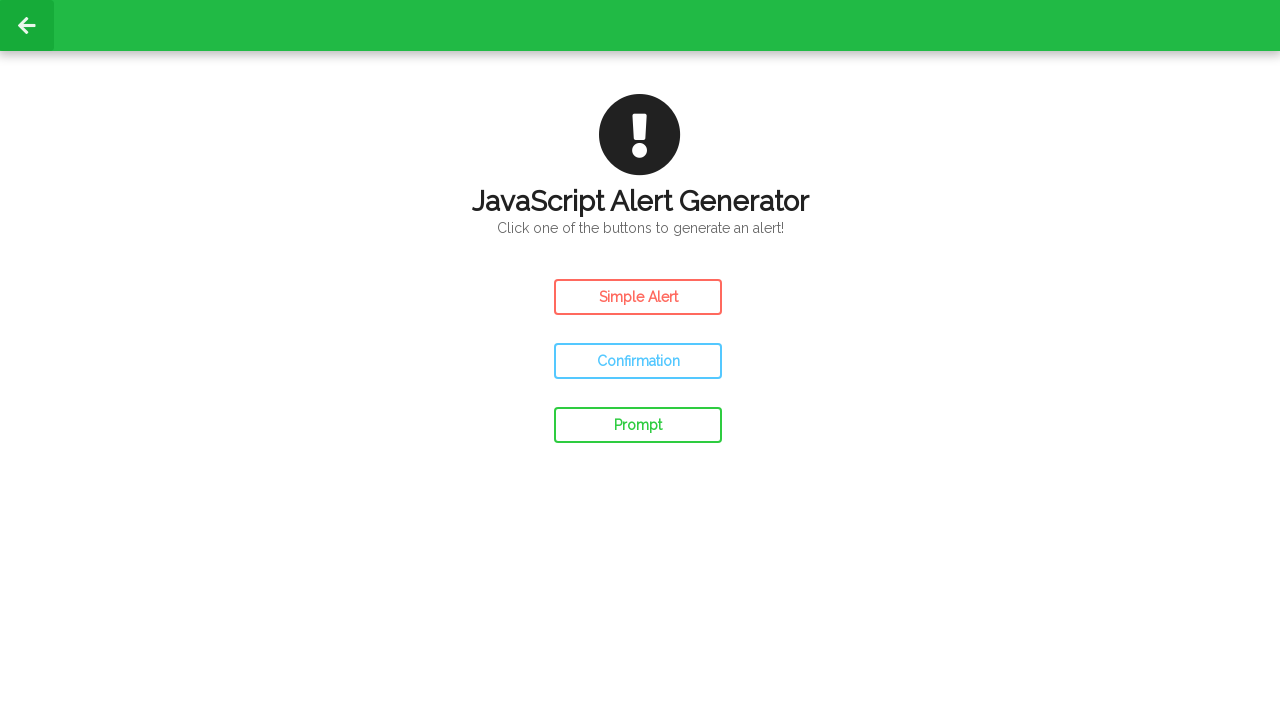

Clicked the Confirm Alert button at (638, 361) on #confirm
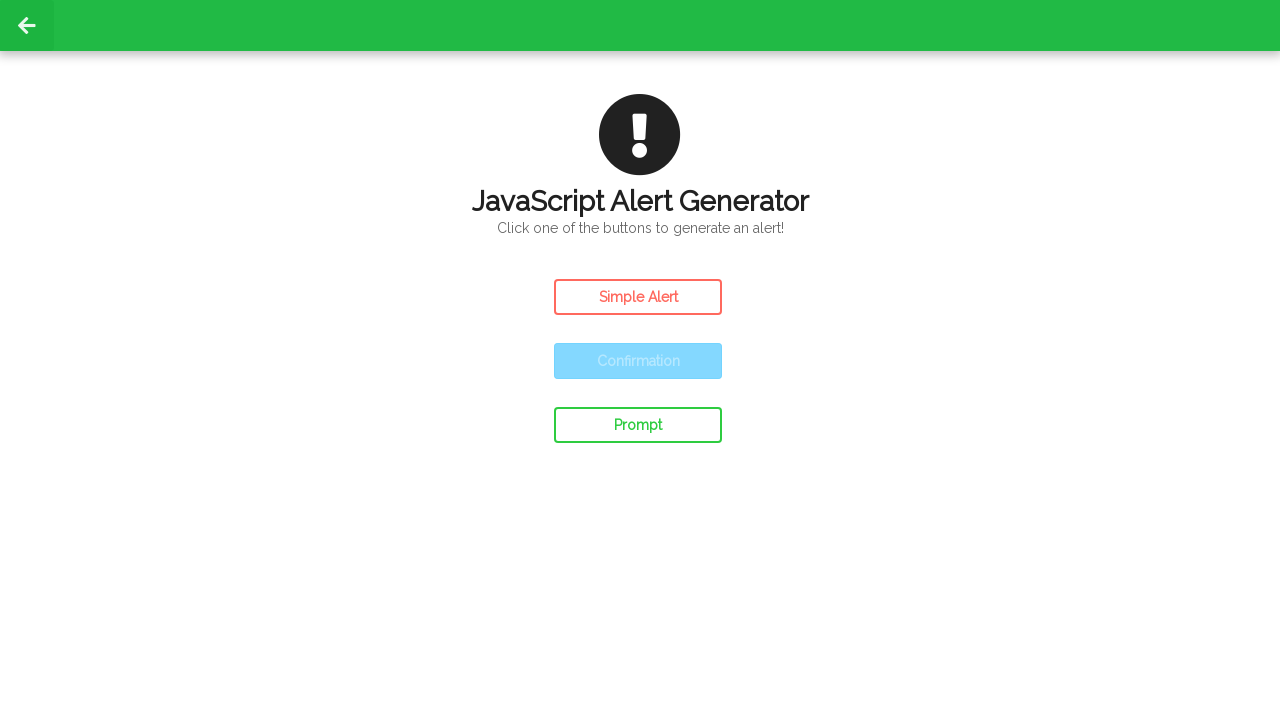

Waited for confirm alert to be dismissed with Cancel
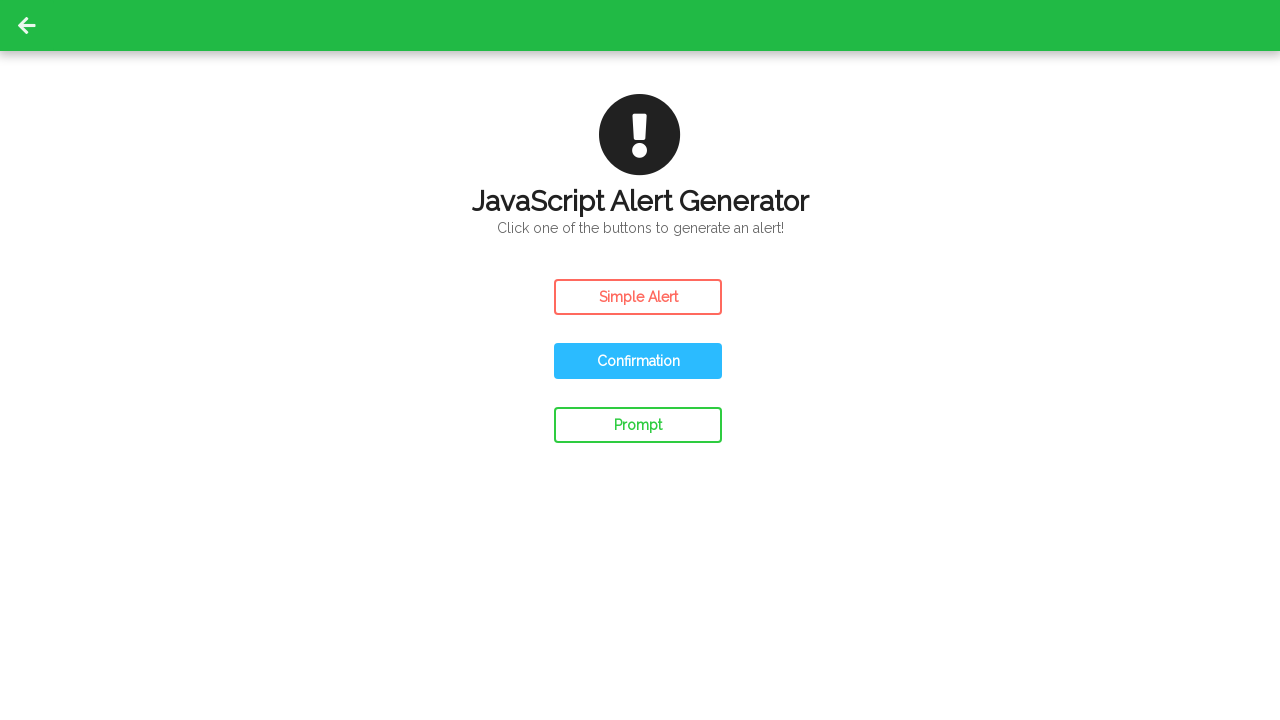

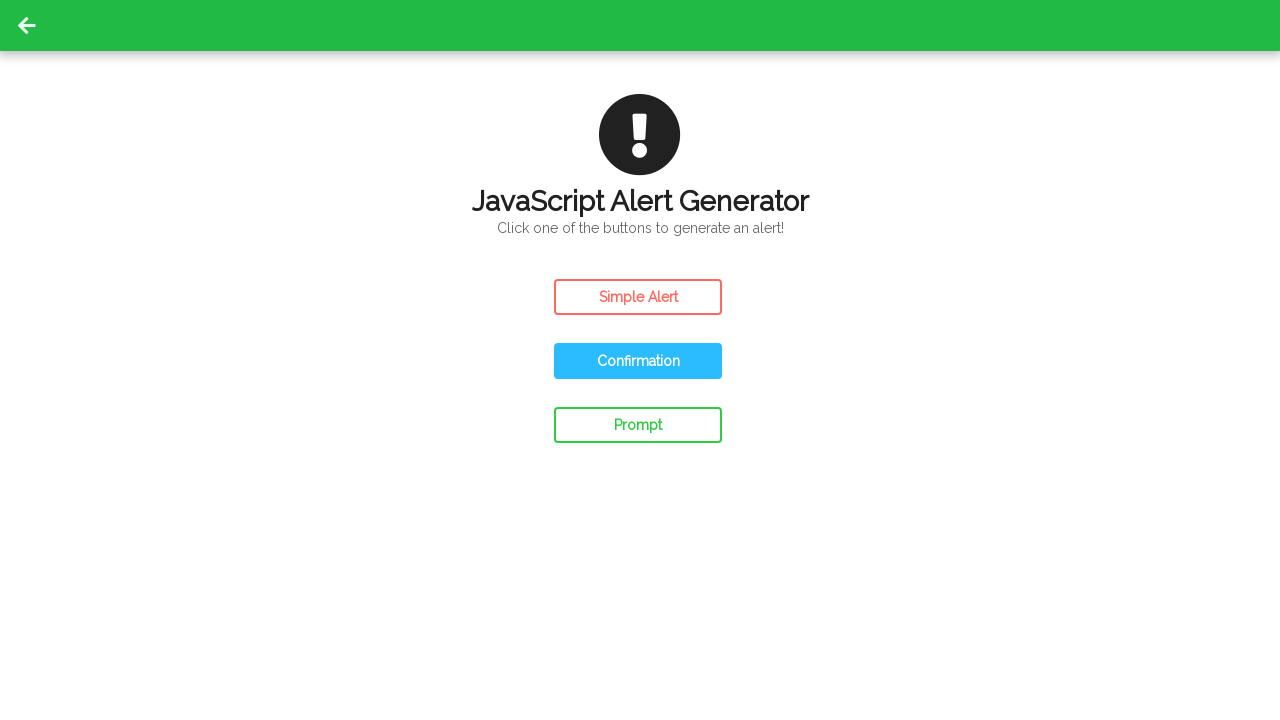